Tests un-marking todo items as complete by unchecking their toggle boxes

Starting URL: https://demo.playwright.dev/todomvc

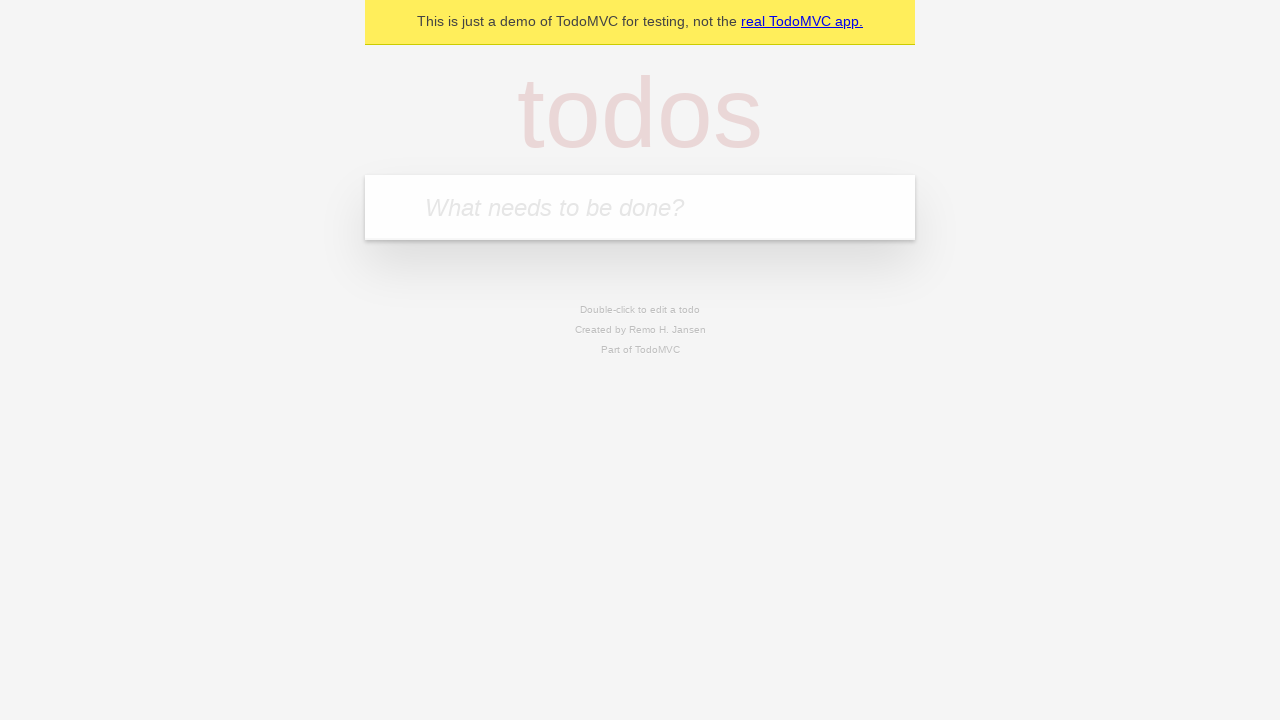

Filled new todo input with 'buy some cheese' on .new-todo
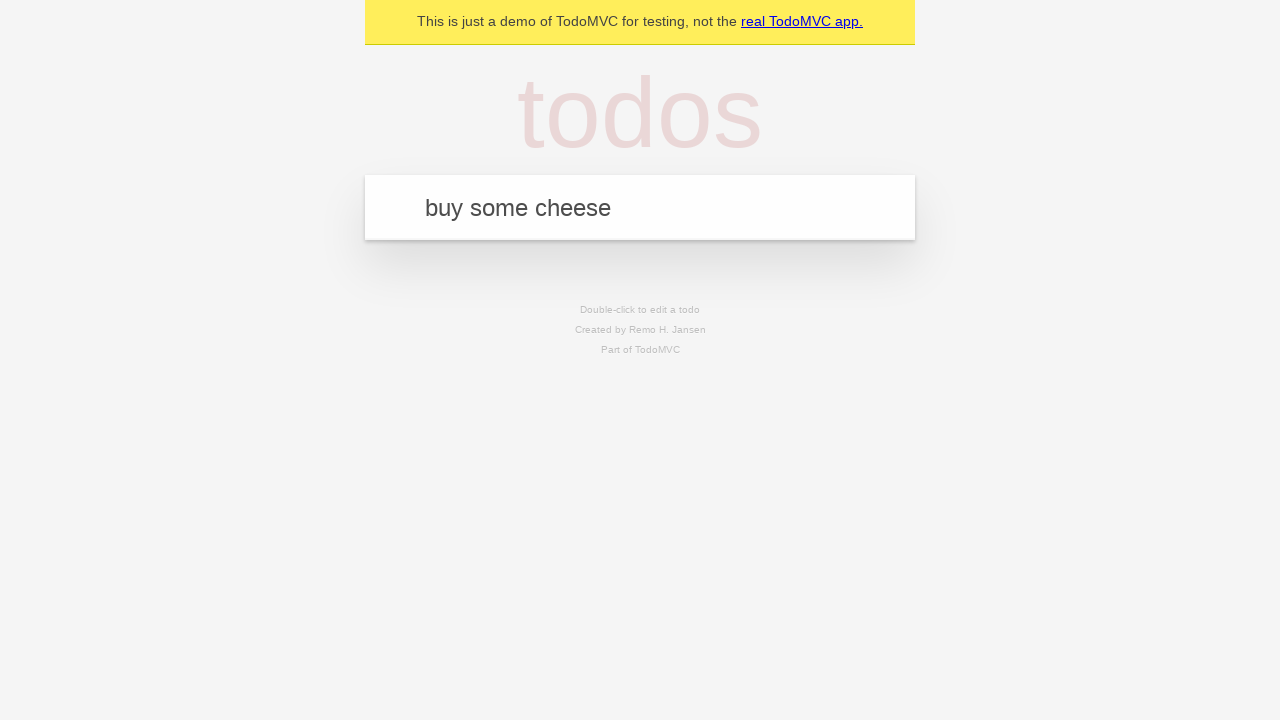

Pressed Enter to create first todo item on .new-todo
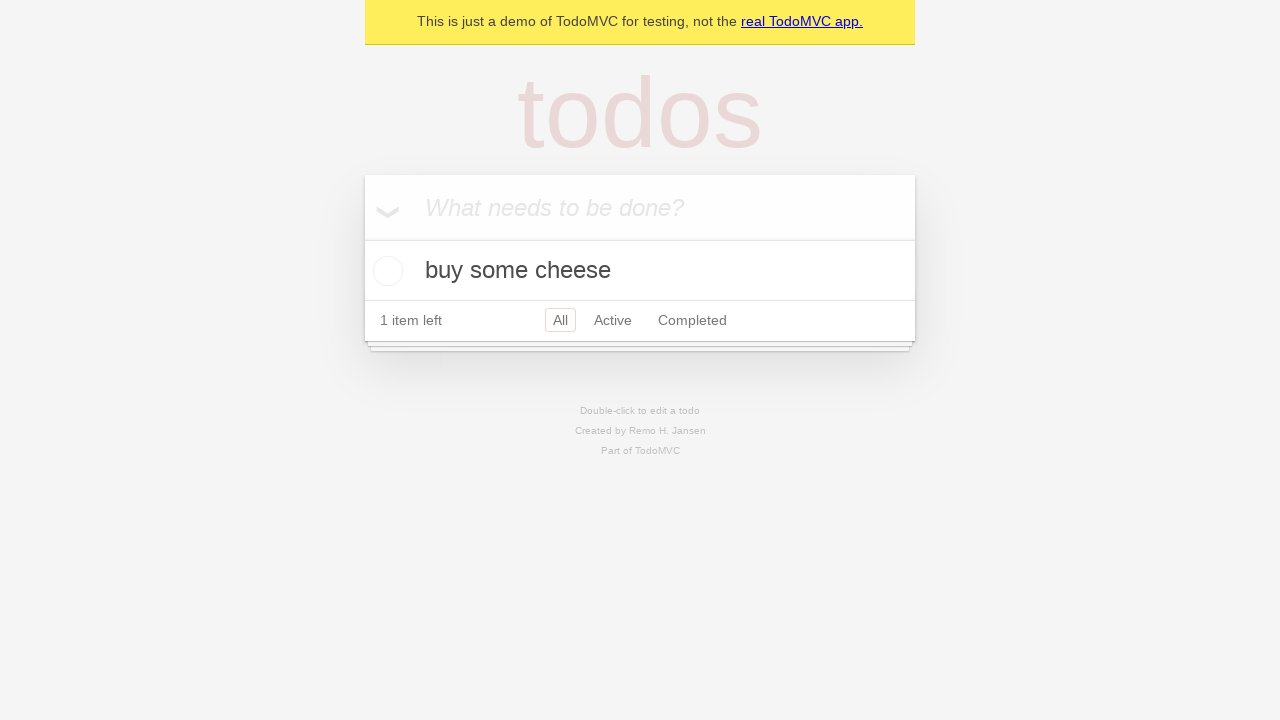

Filled new todo input with 'feed the cat' on .new-todo
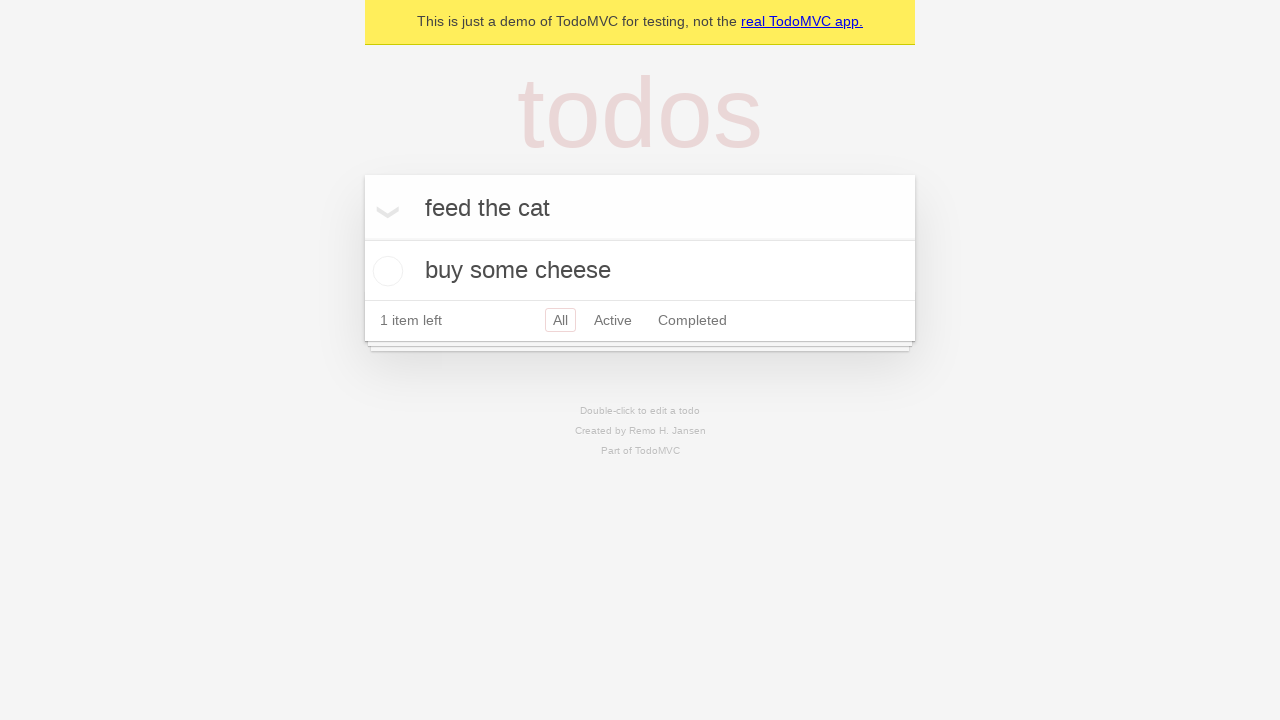

Pressed Enter to create second todo item on .new-todo
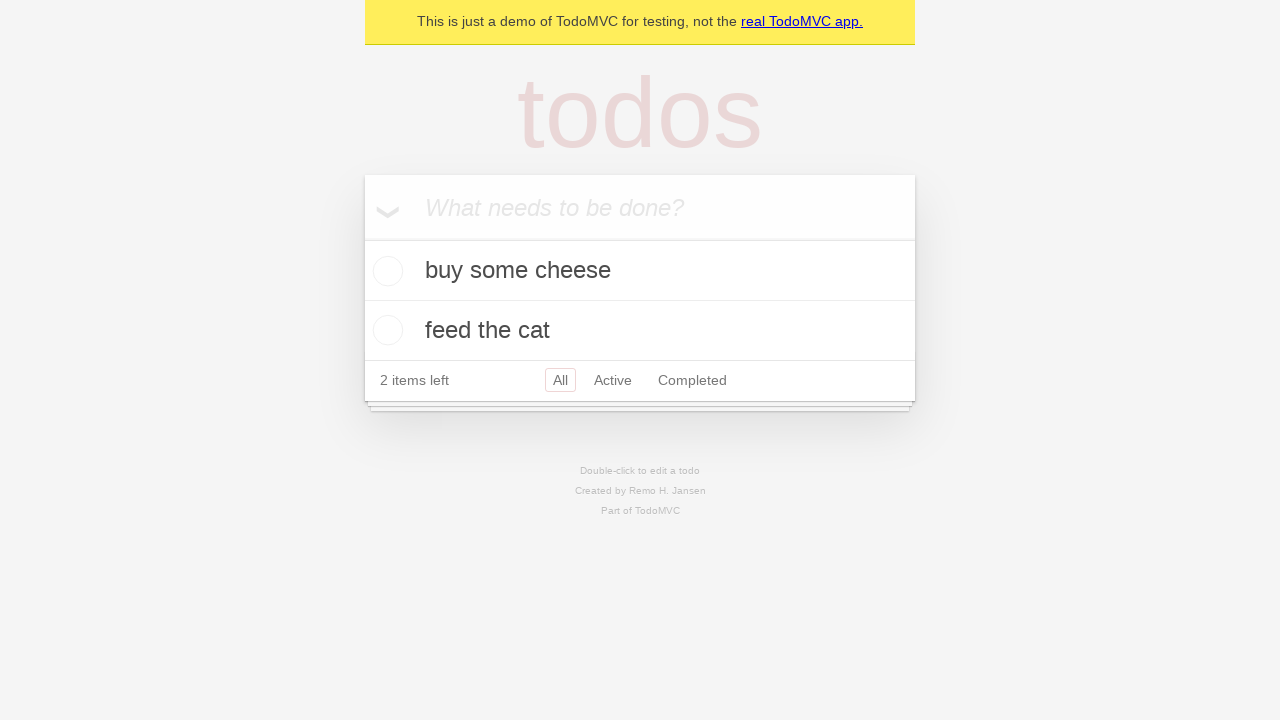

Checked toggle box for first todo item to mark it complete at (385, 271) on .todo-list li >> nth=0 >> .toggle
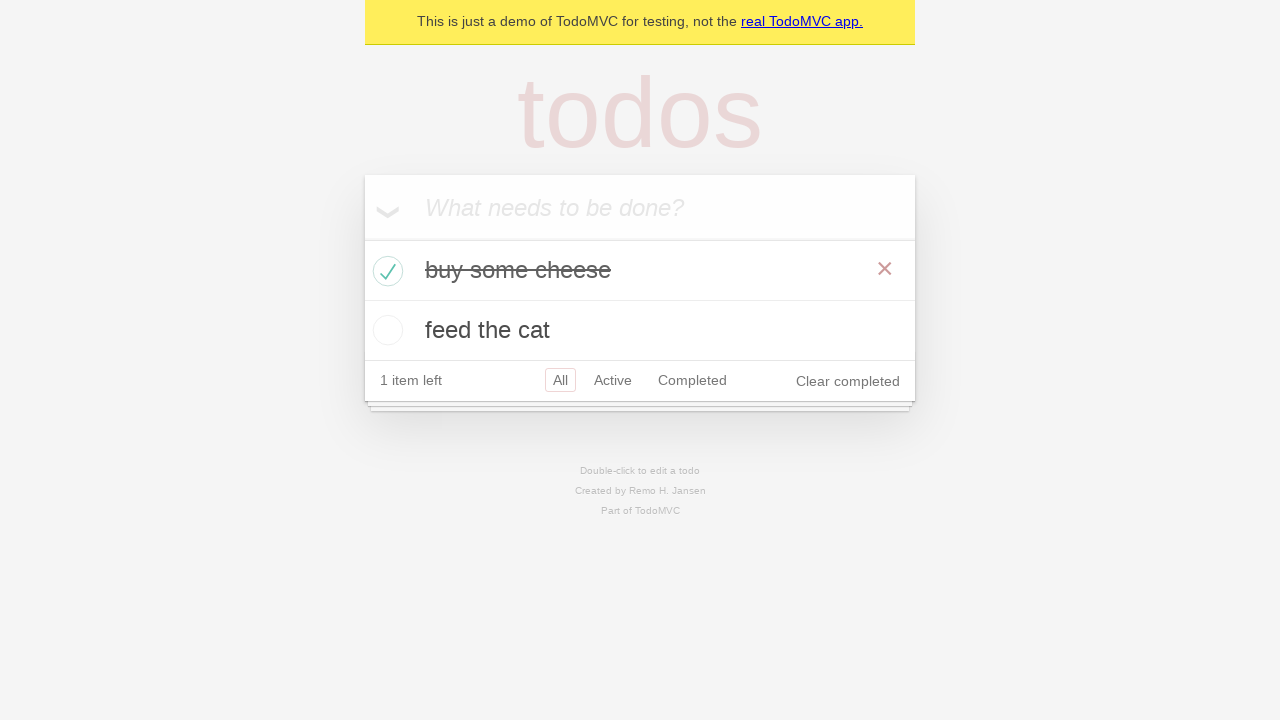

Unchecked toggle box for first todo item to un-mark it as complete at (385, 271) on .todo-list li >> nth=0 >> .toggle
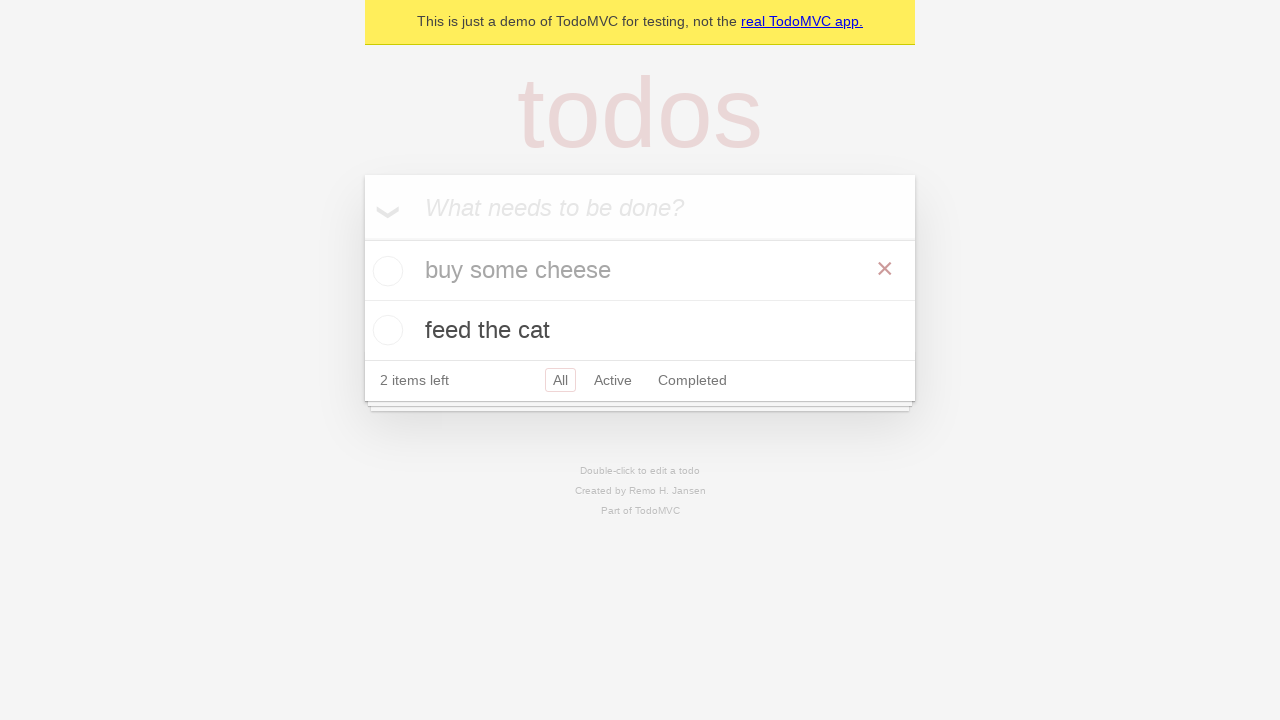

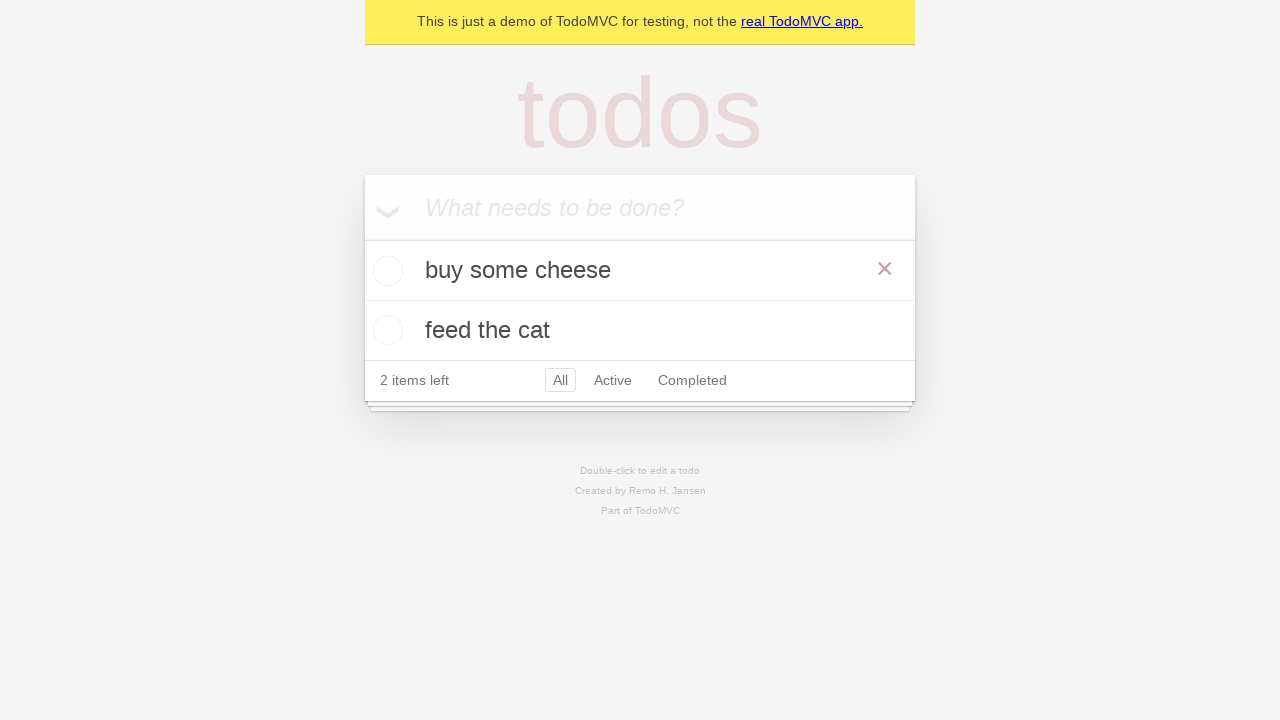